Tests that clicking the Due column header twice sorts the table data in descending order

Starting URL: http://the-internet.herokuapp.com/tables

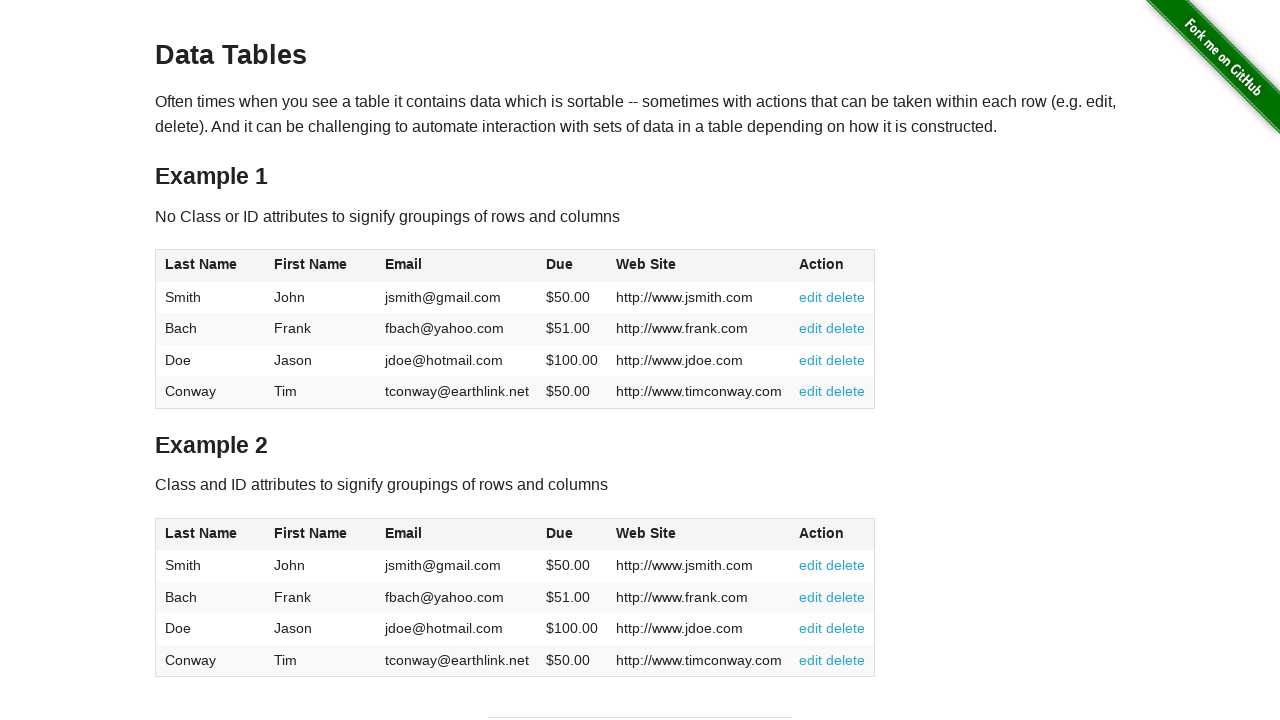

Clicked Due column header (1st click) at (572, 266) on #table1 thead tr th:nth-of-type(4)
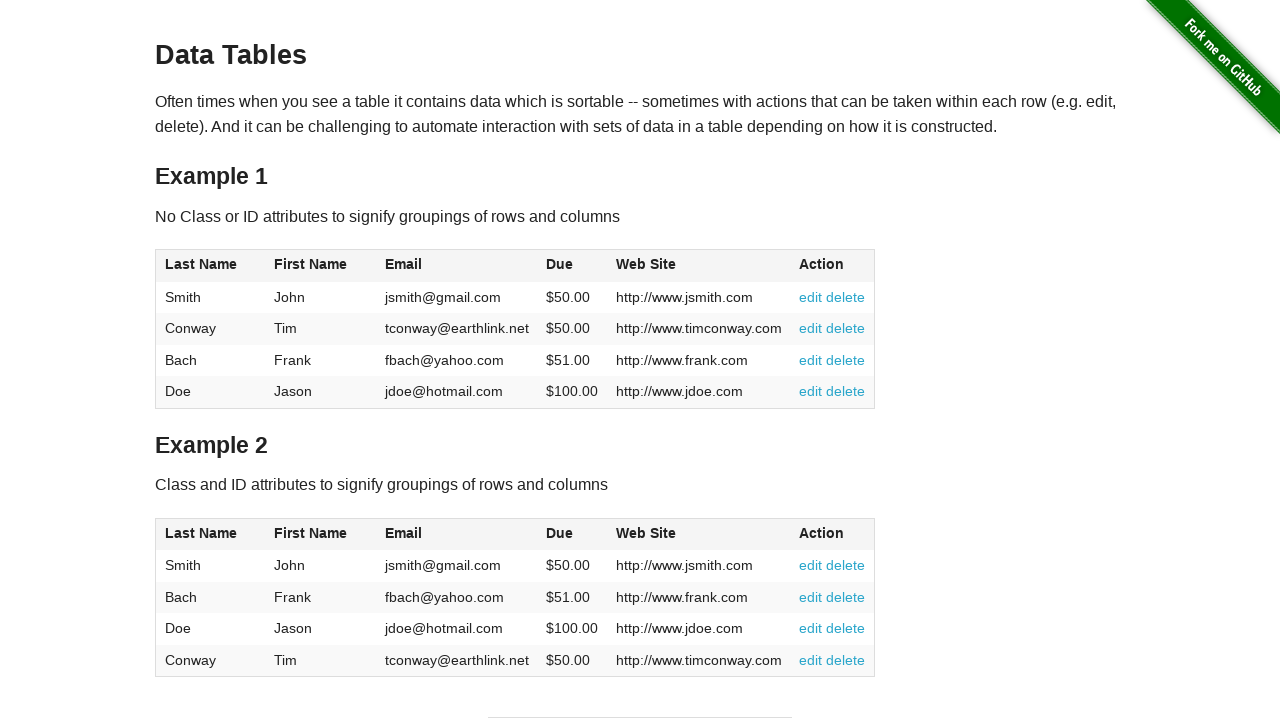

Clicked Due column header (2nd click to sort descending) at (572, 266) on #table1 thead tr th:nth-of-type(4)
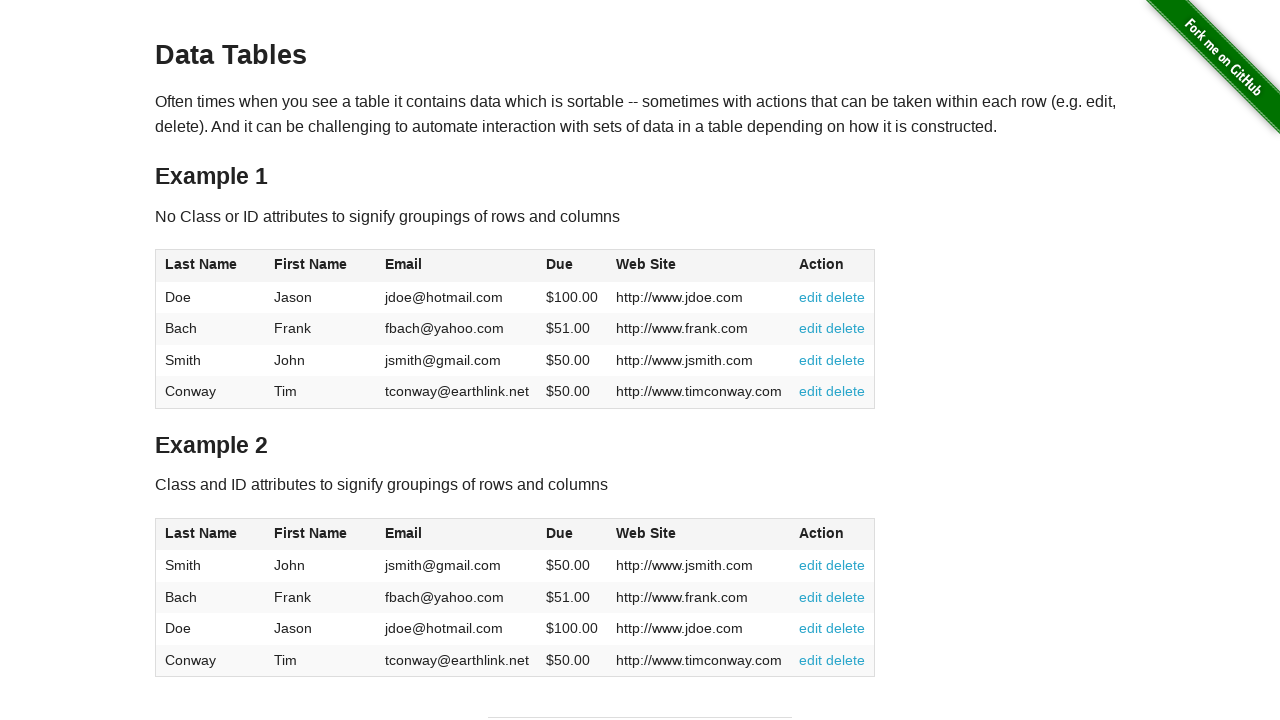

Table body loaded and Due column data is visible
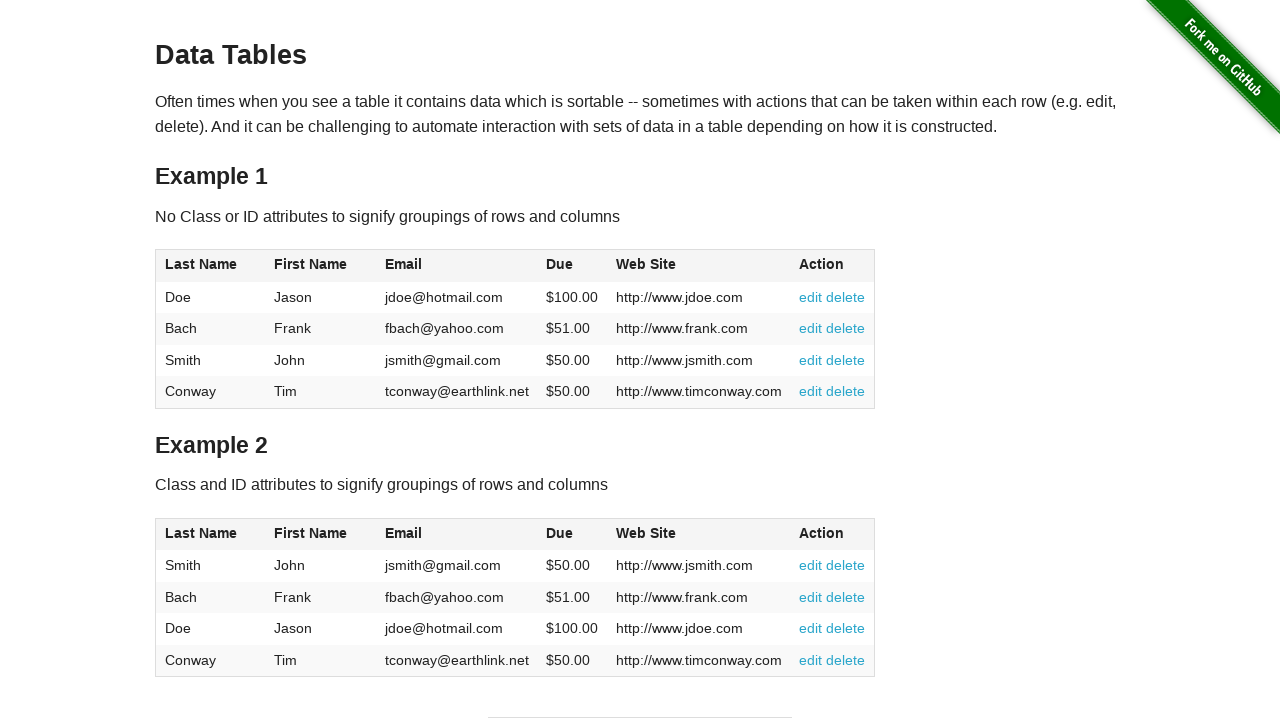

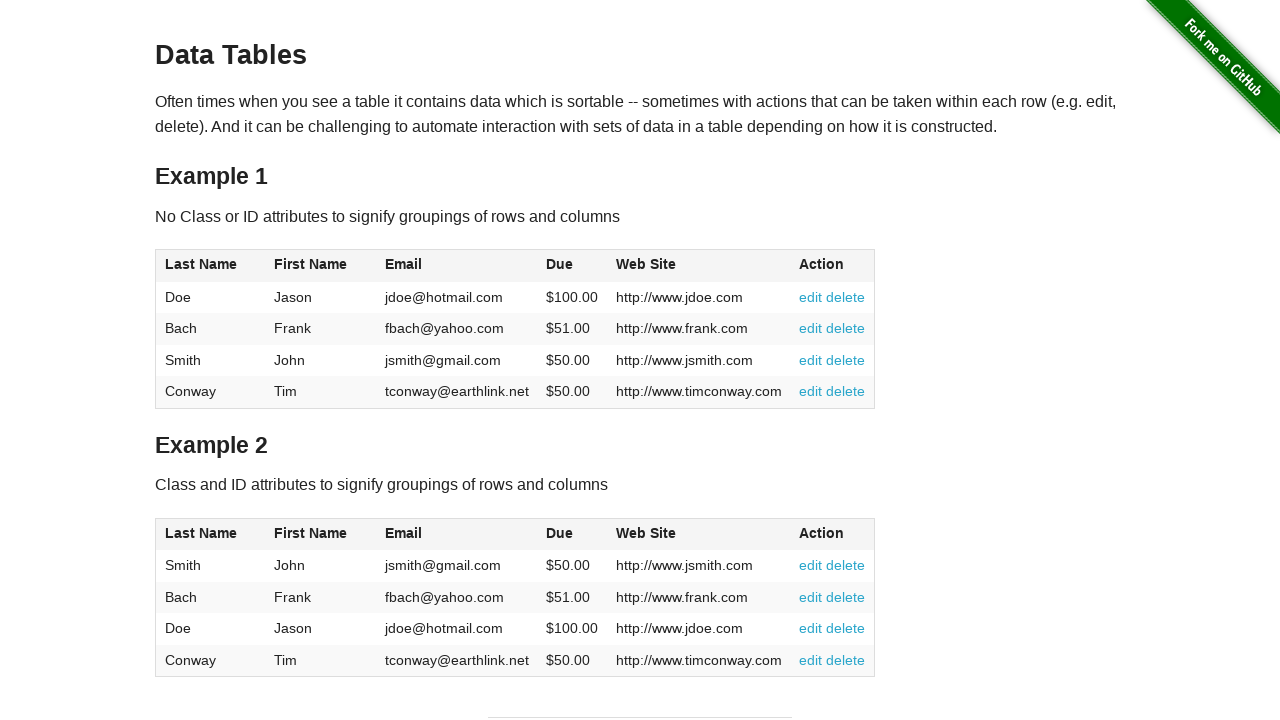